Tests the practice form on DemoQA by filling out personal information including name, email, gender, phone number, date of birth, subjects, hobbies, address, and state selection.

Starting URL: https://demoqa.com/

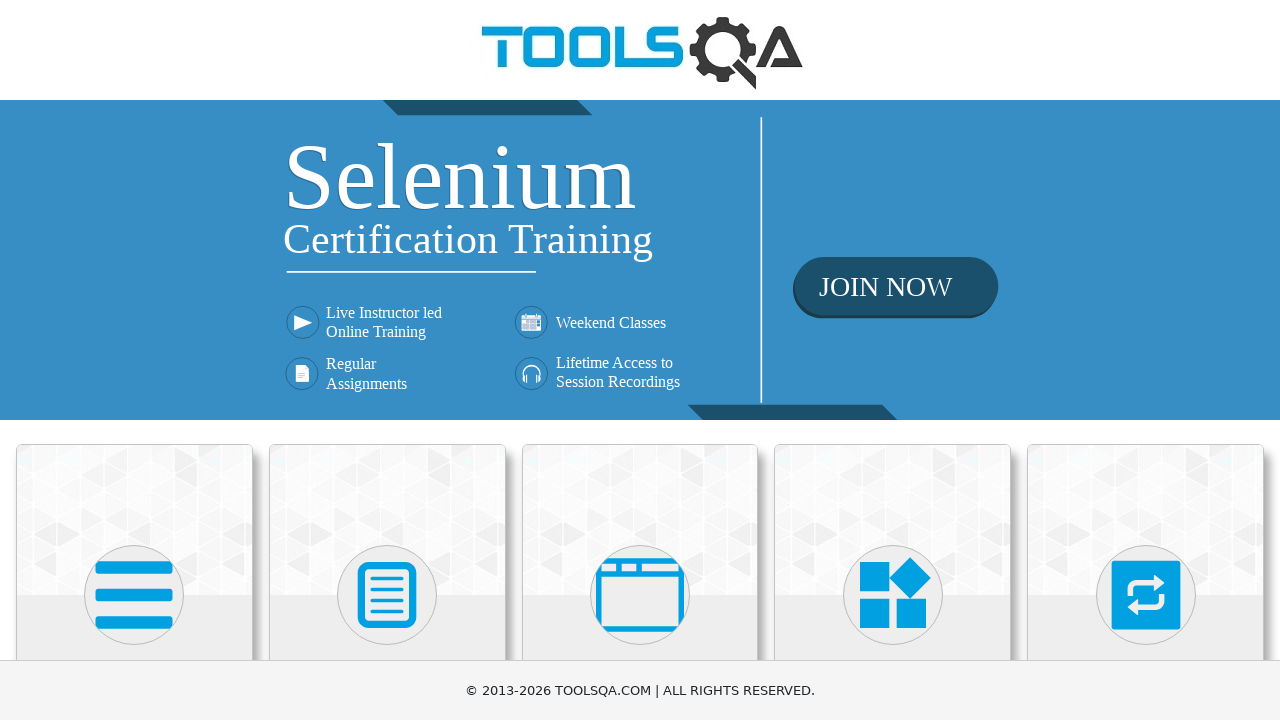

Scrolled down 1000px to view category cards
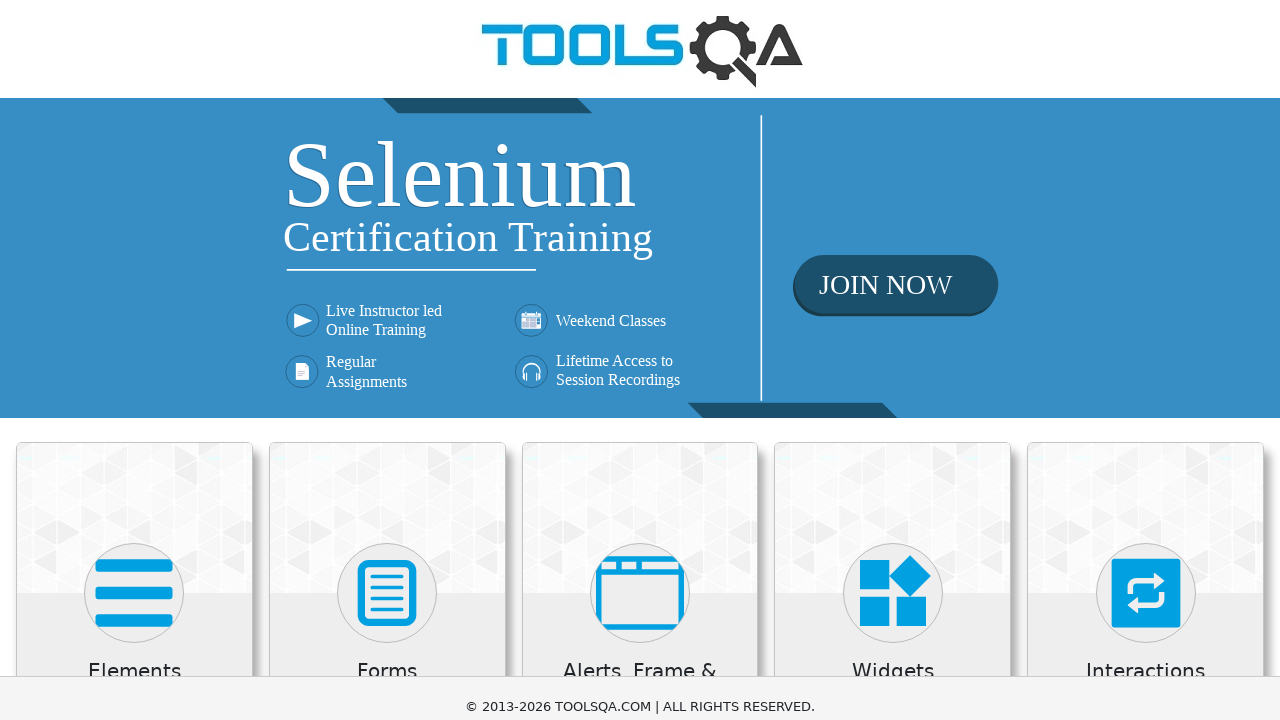

Clicked on Forms card at (387, 32) on (//div[@class='category-cards']//div[@class='card-body'])[2]
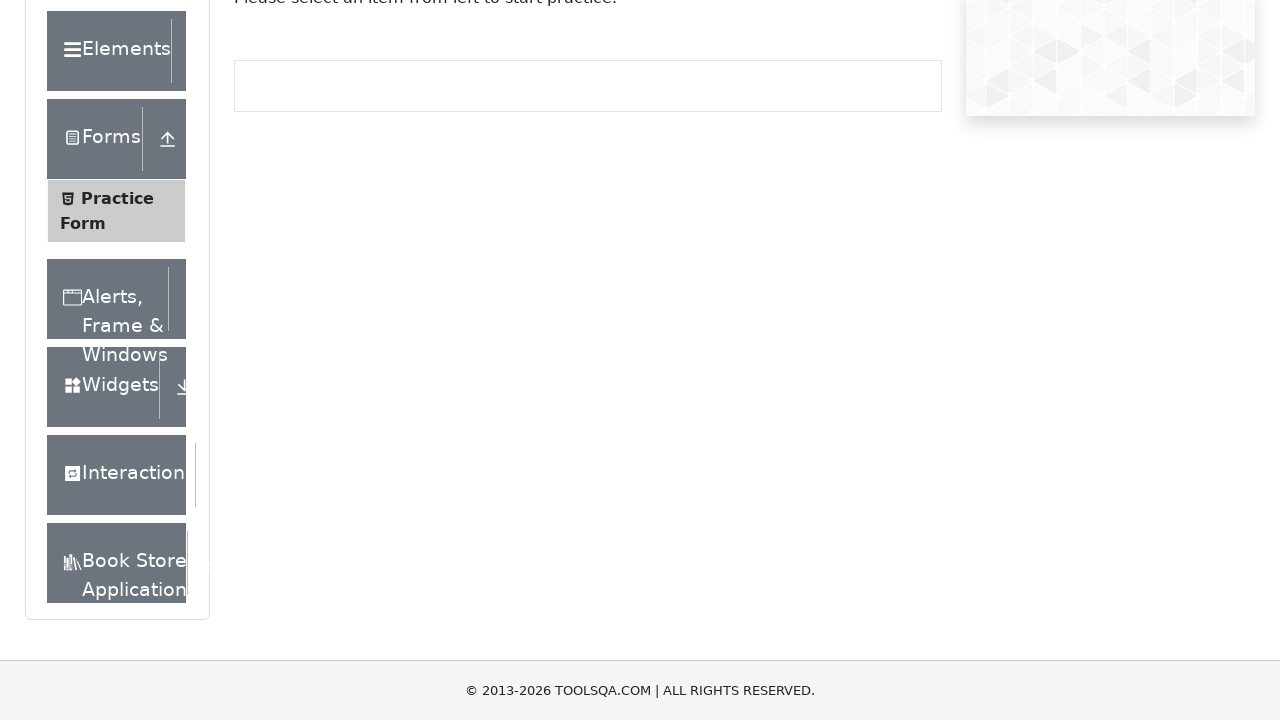

Clicked on Practice Form menu item at (117, 198) on xpath=//span[text()='Practice Form']
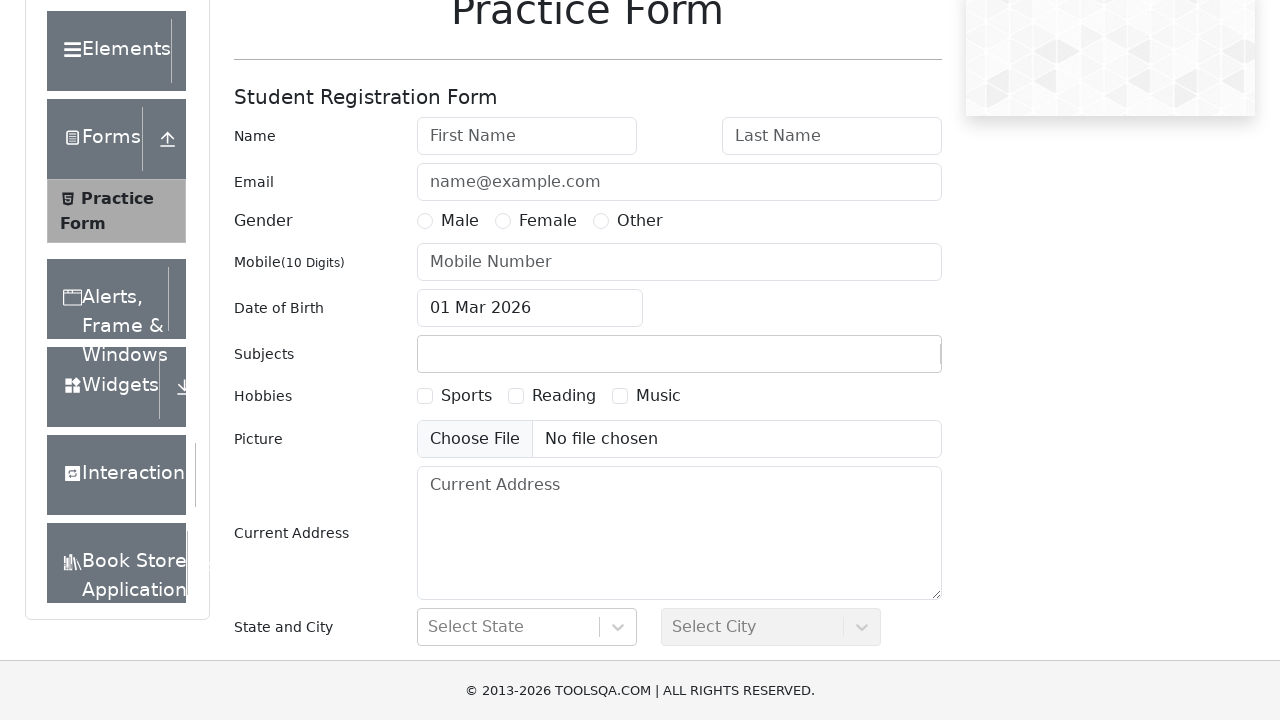

Filled first name with 'Mukith' on #firstName
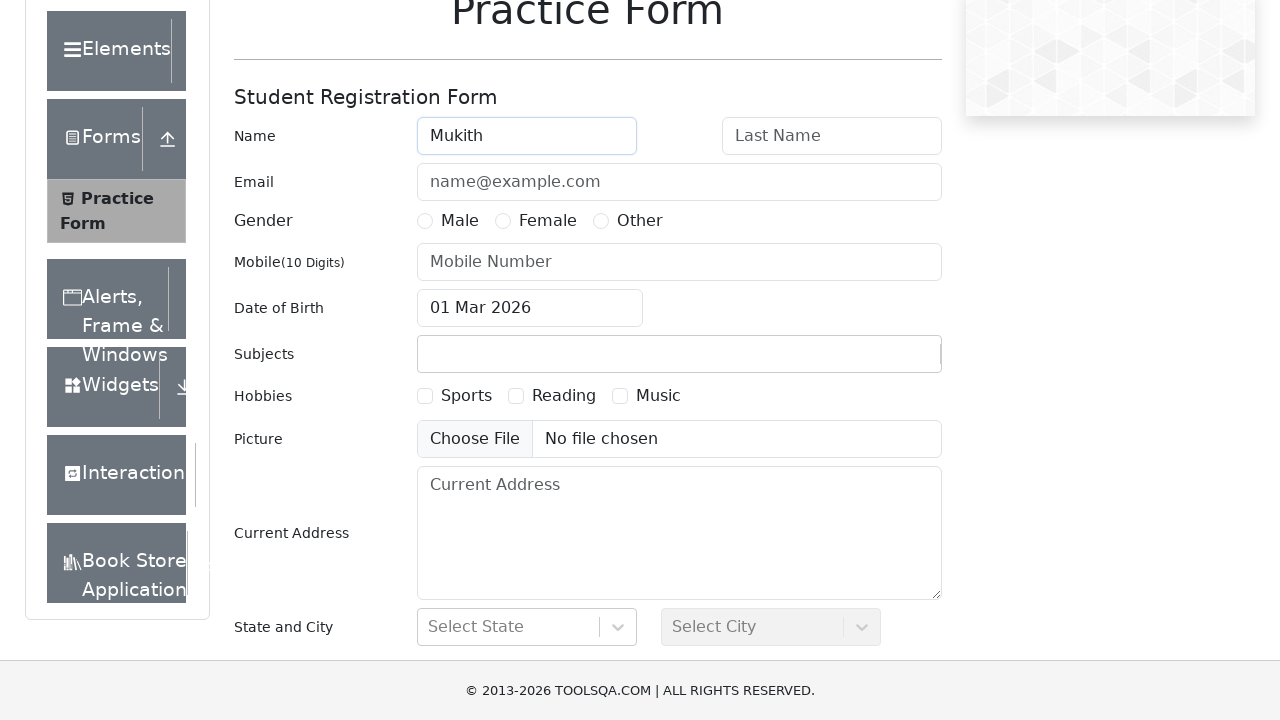

Filled last name with 'Rimon' on #lastName
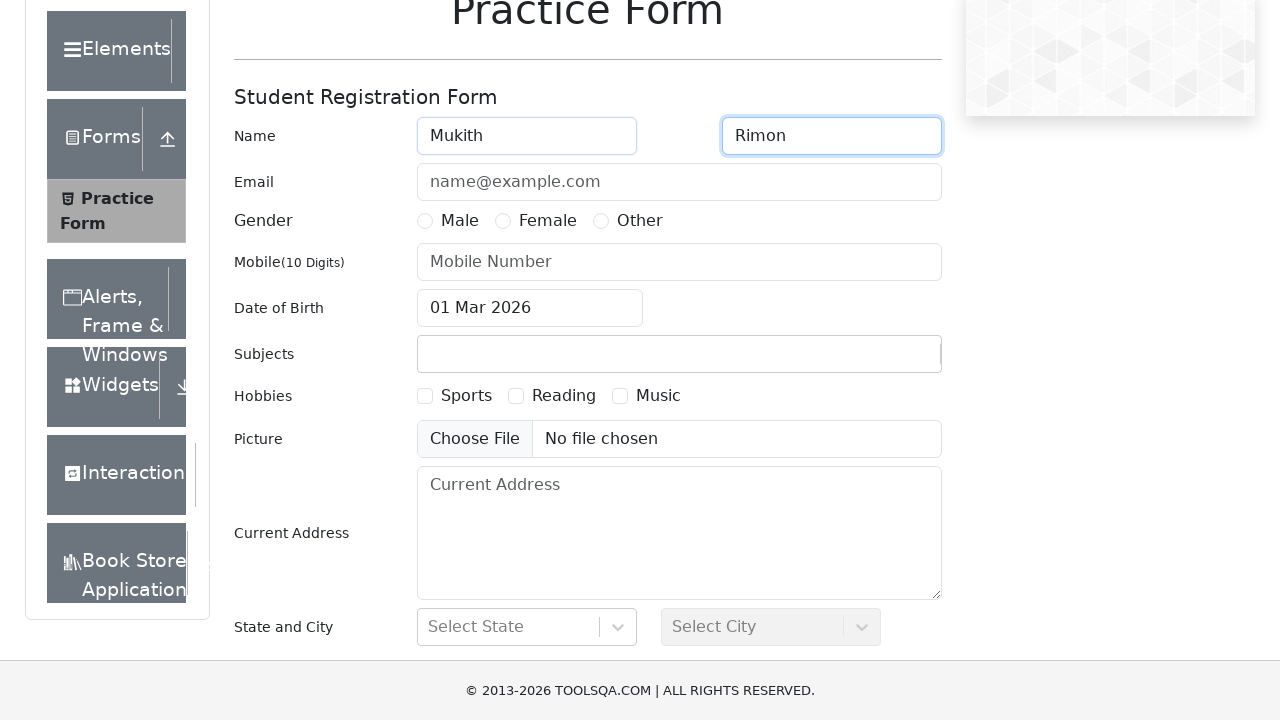

Filled email with 'mukith@gmail.com' on #userEmail
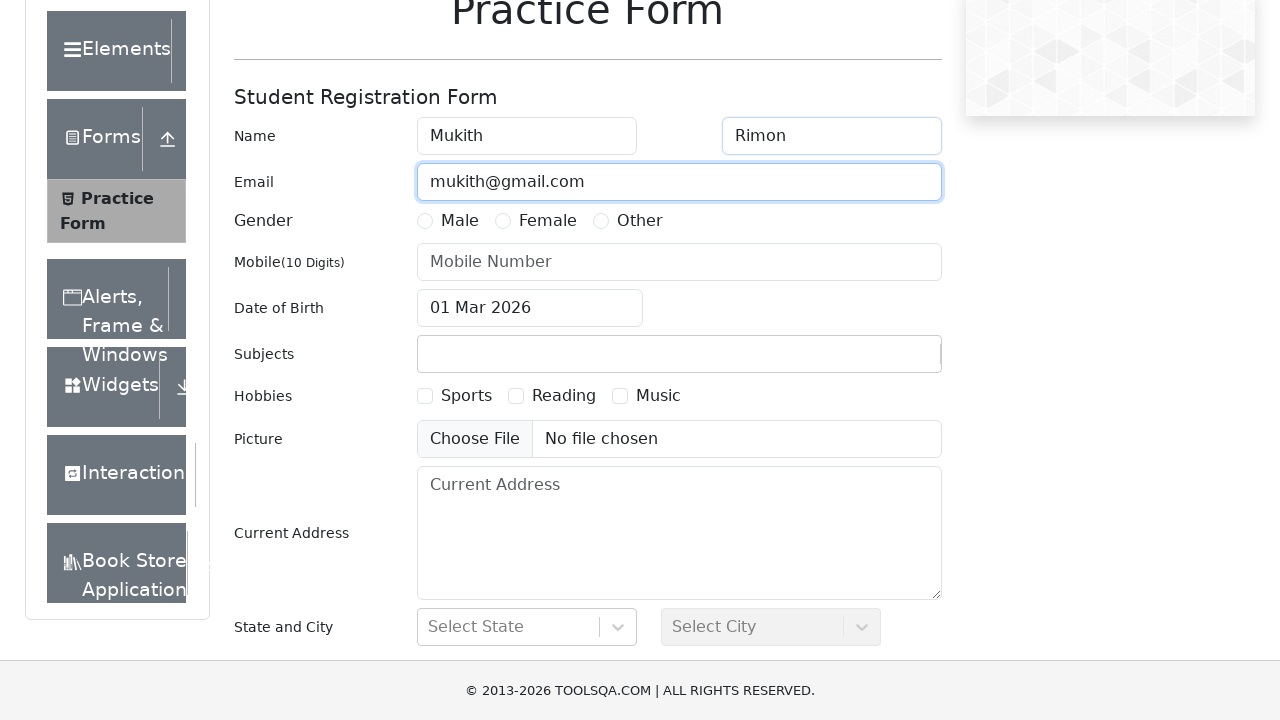

Selected Male gender at (460, 221) on xpath=//label[contains(text(),'Male')]
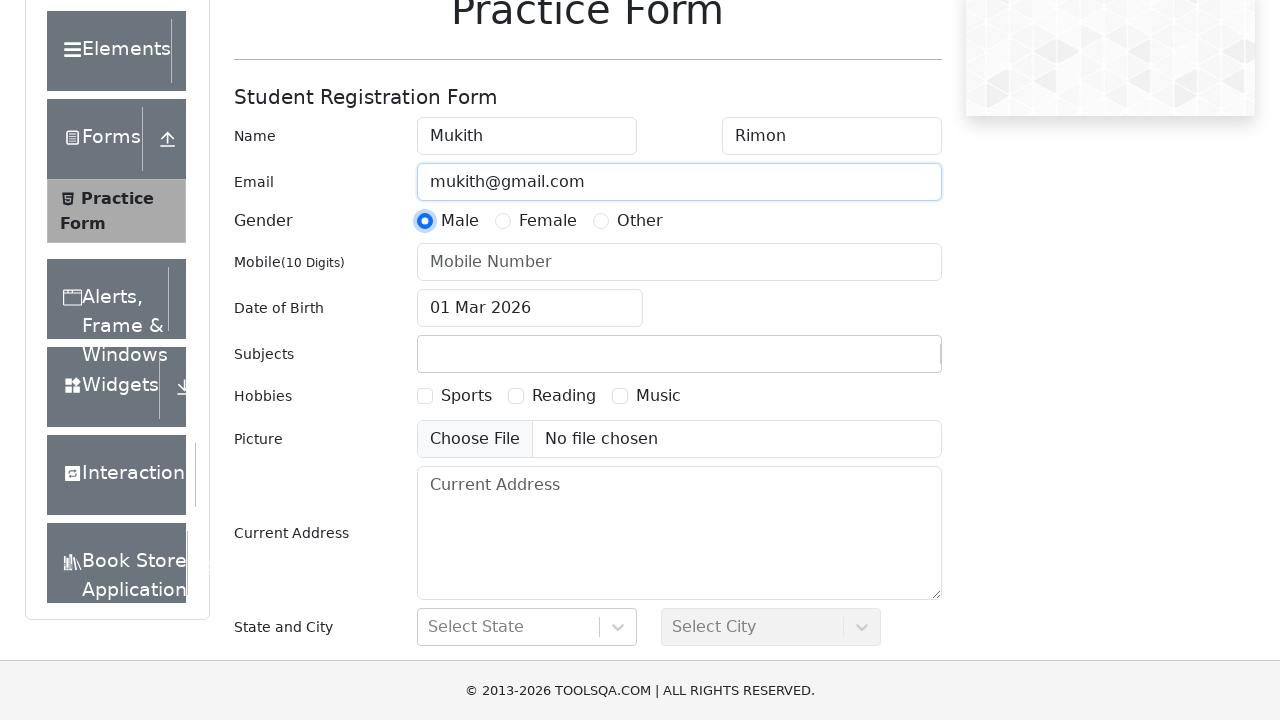

Filled mobile number with '2128982660' on #userNumber
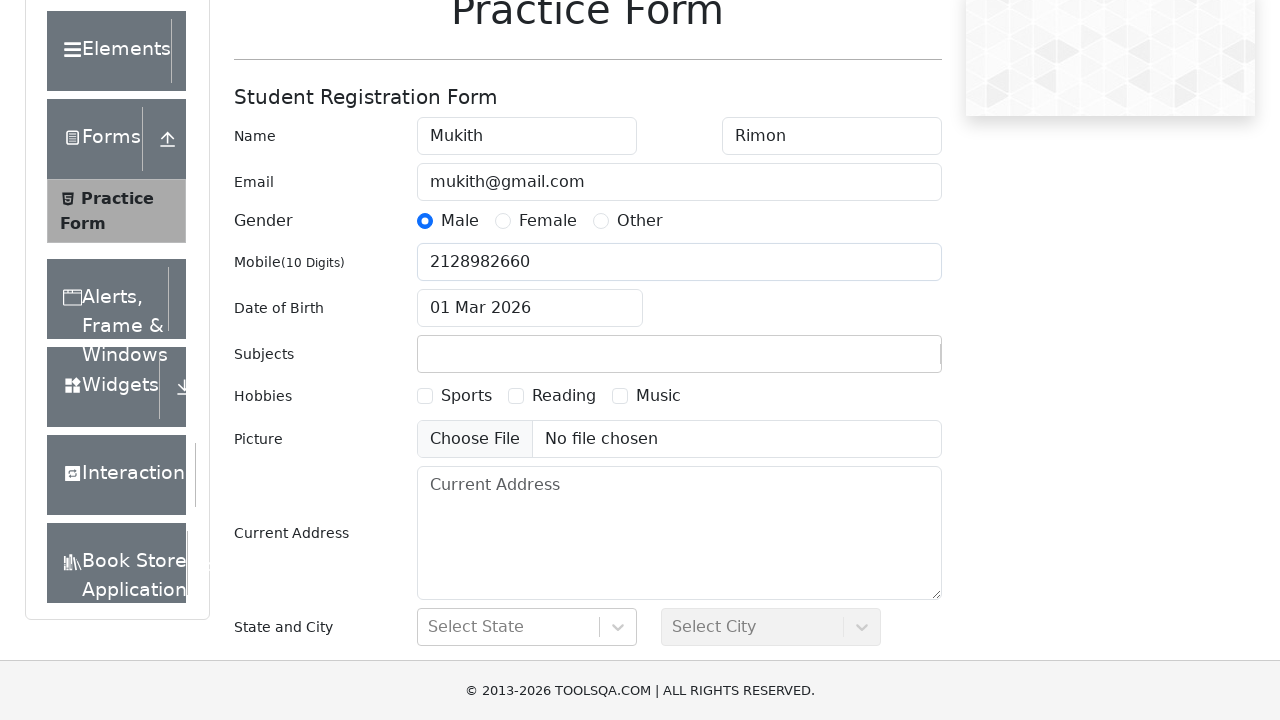

Opened date of birth datepicker at (530, 308) on #dateOfBirthInput
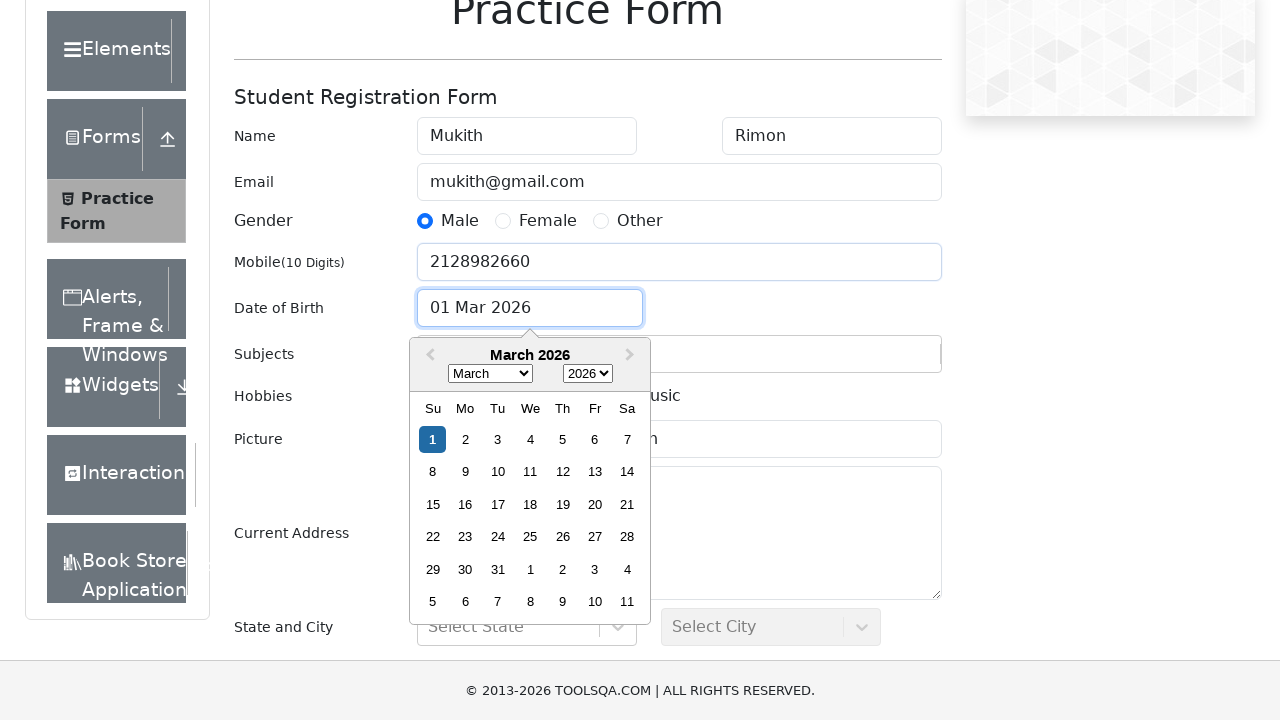

Selected November (month index 10) in datepicker on .react-datepicker__month-select
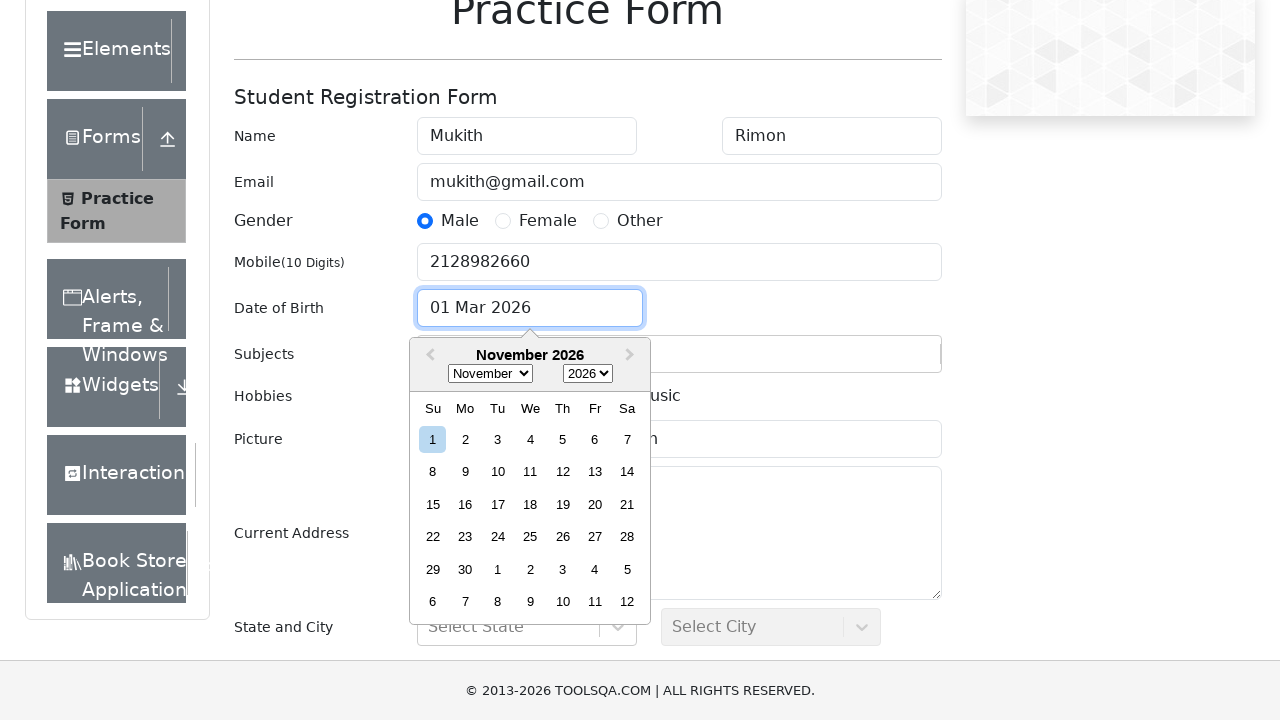

Selected year 1998 in datepicker on .react-datepicker__year-select
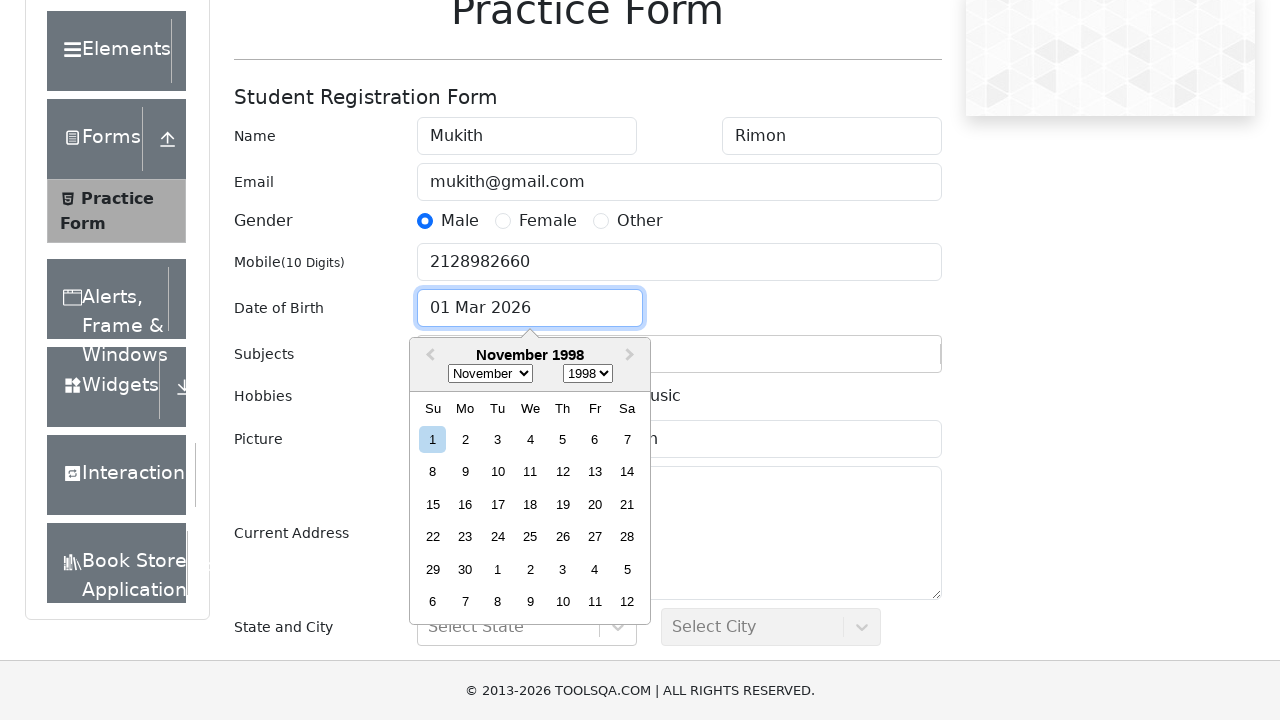

Selected day 10 in datepicker at (498, 472) on (//div[text()='10'])[1]
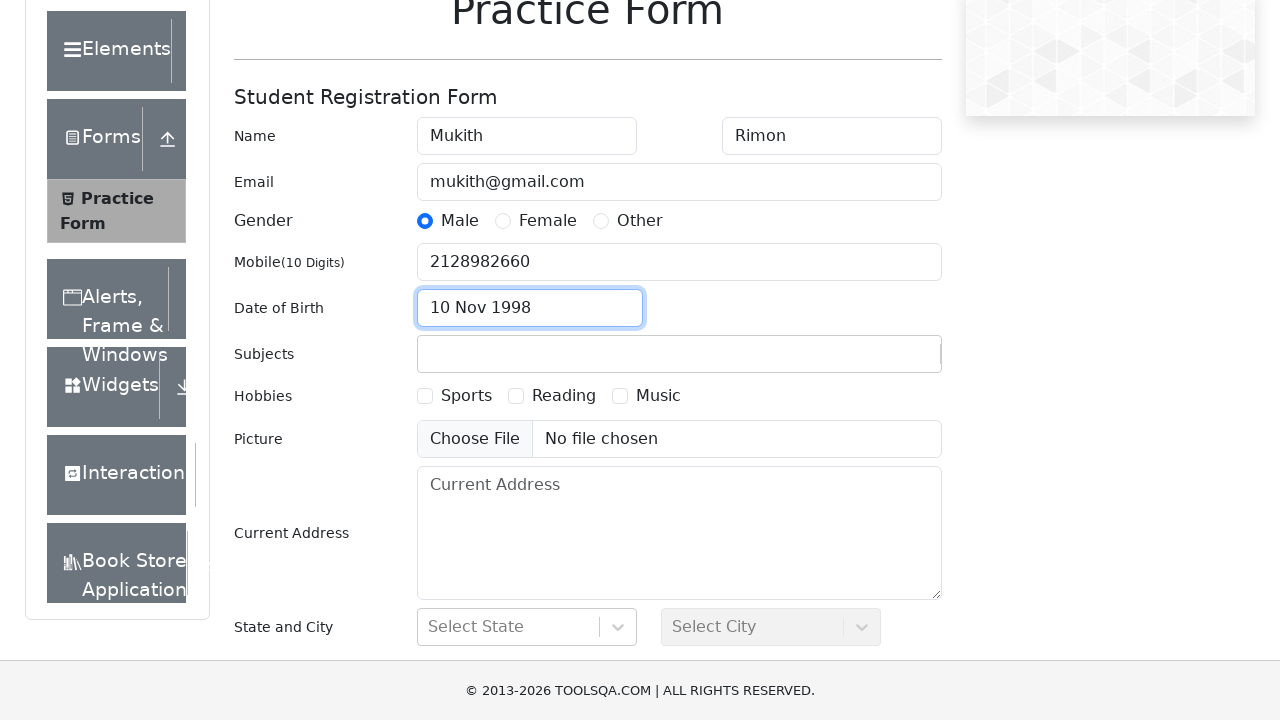

Filled subject field with 'Maths' on #subjectsInput
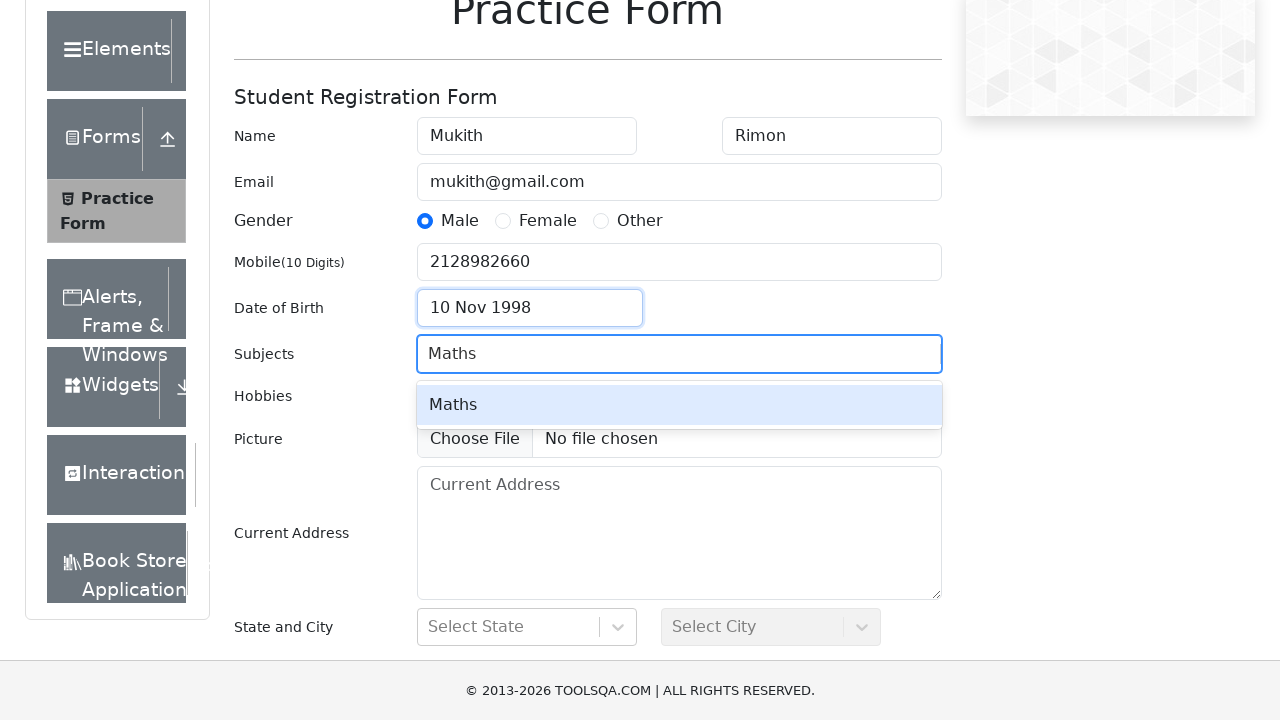

Pressed Enter to confirm subject on #subjectsInput
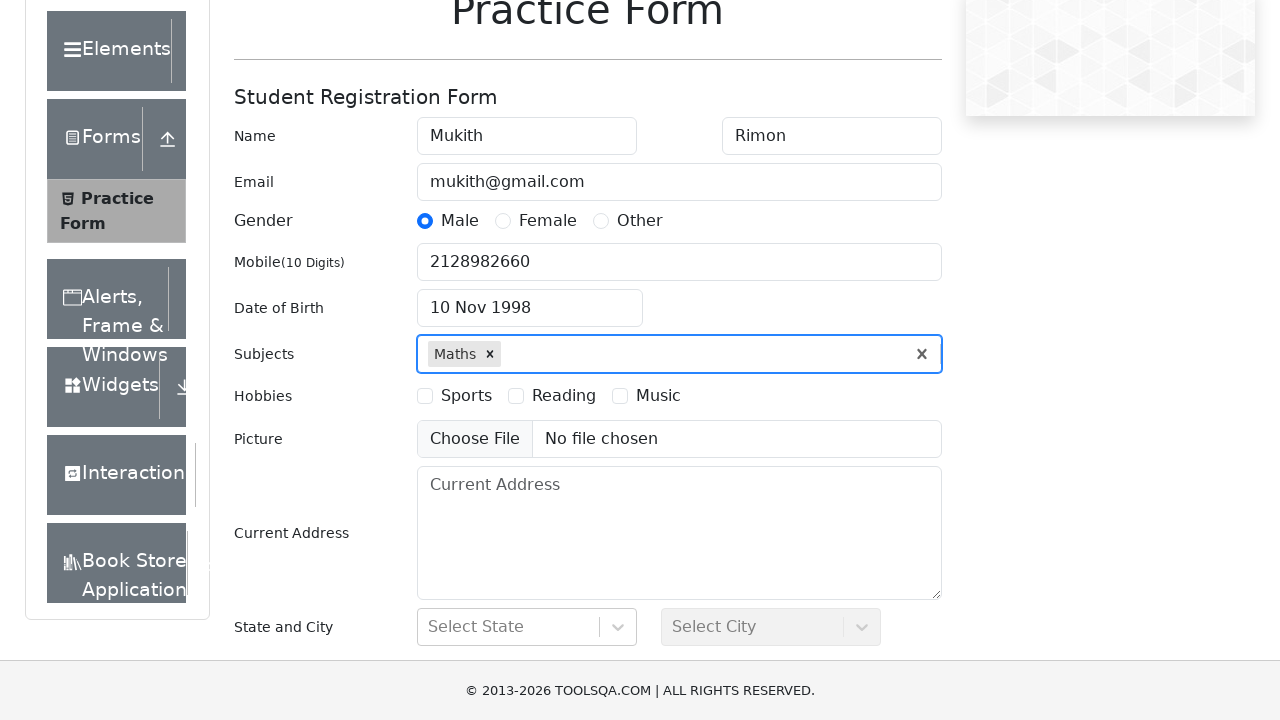

Scrolled down 2000px to view hobbies and address fields
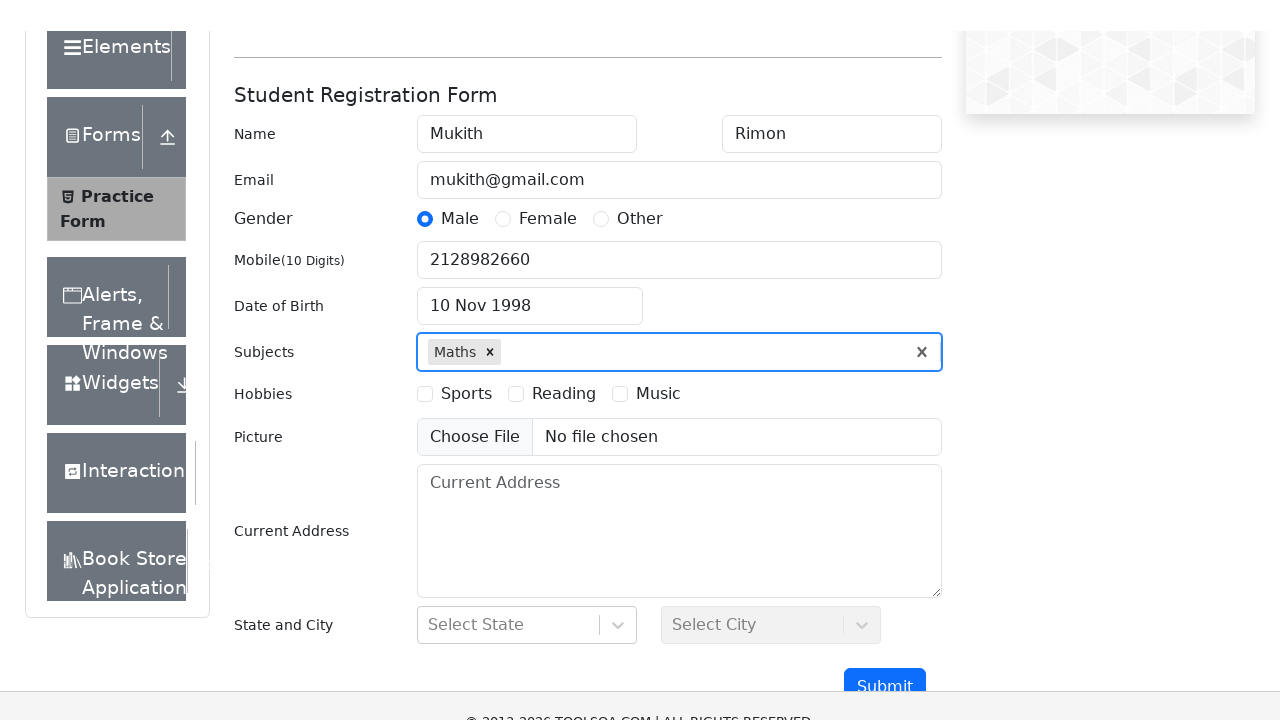

Selected Sports hobby at (466, 206) on xpath=//label[@for='hobbies-checkbox-1']
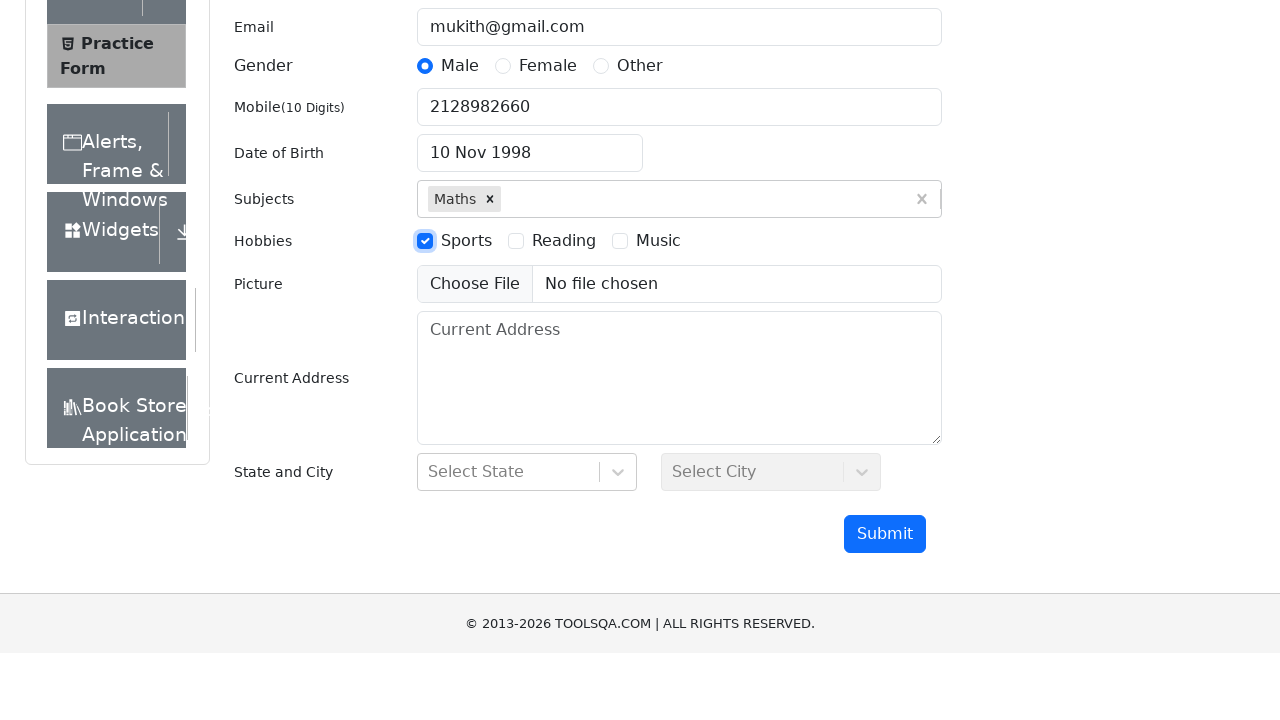

Filled current address with '103 28 ozone park' on #currentAddress
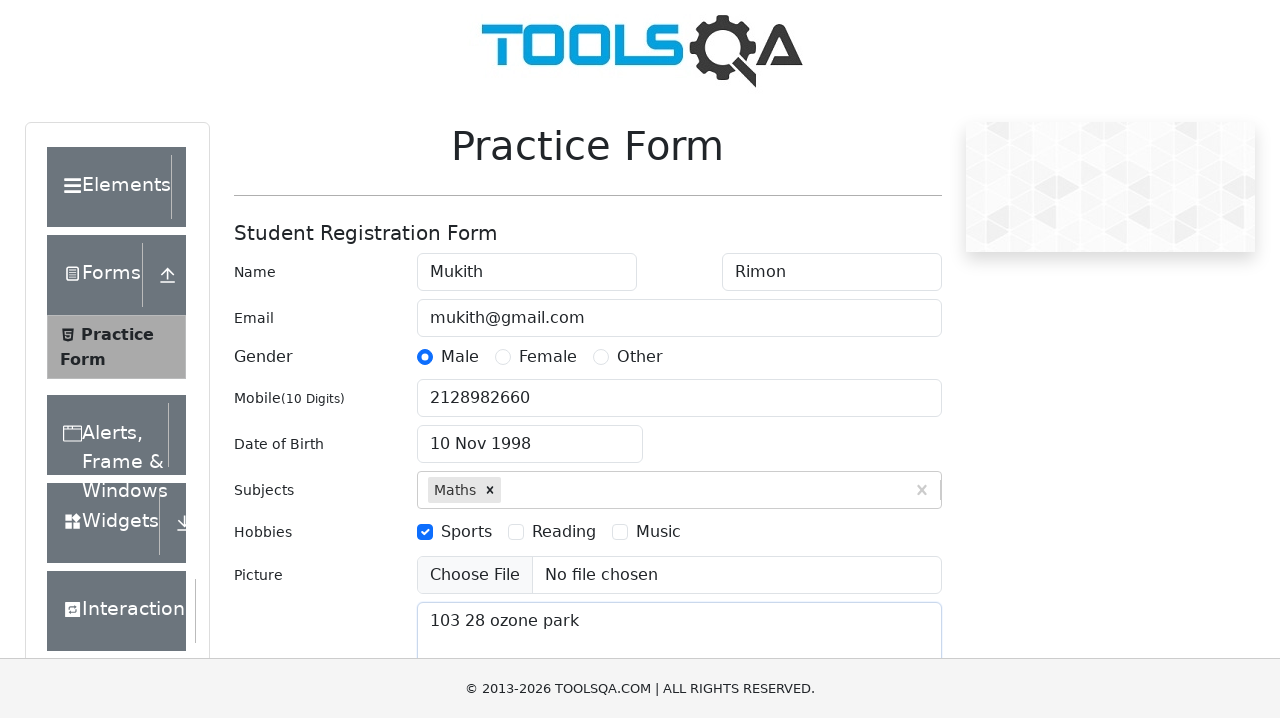

Clicked on state dropdown at (527, 437) on #state
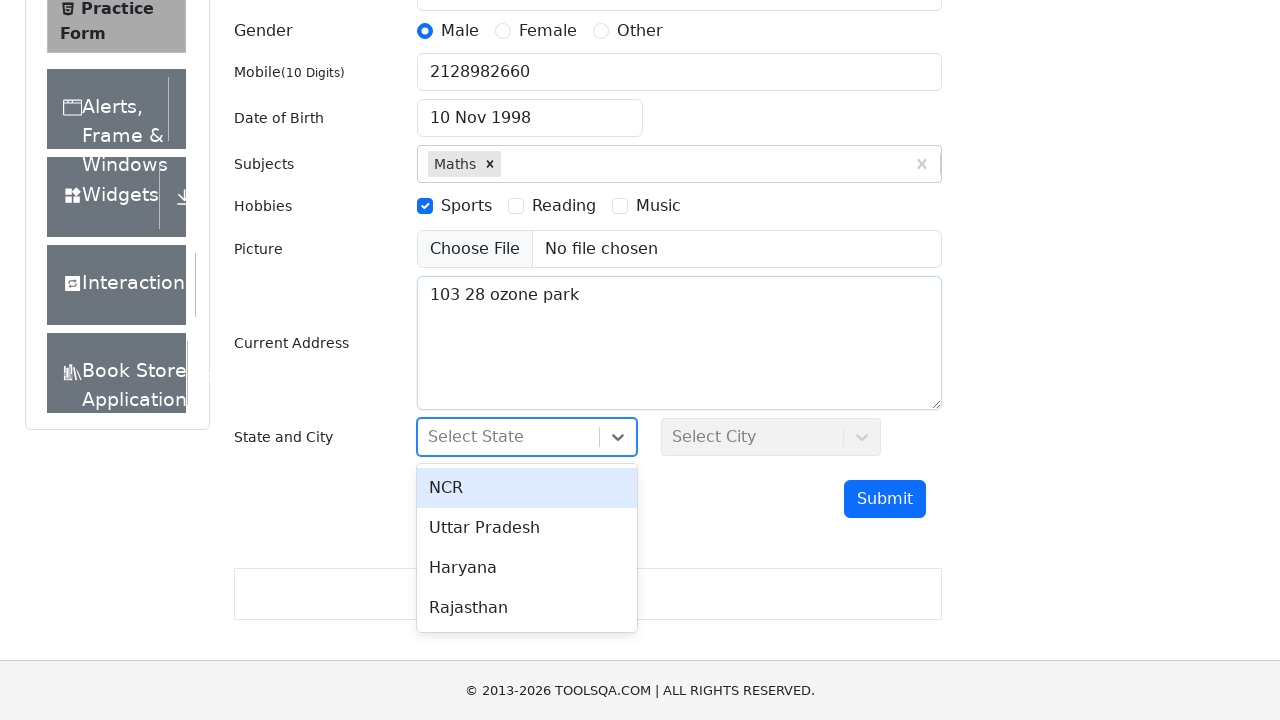

Selected Rajasthan state from dropdown at (527, 608) on xpath=//div[text()='Rajasthan']
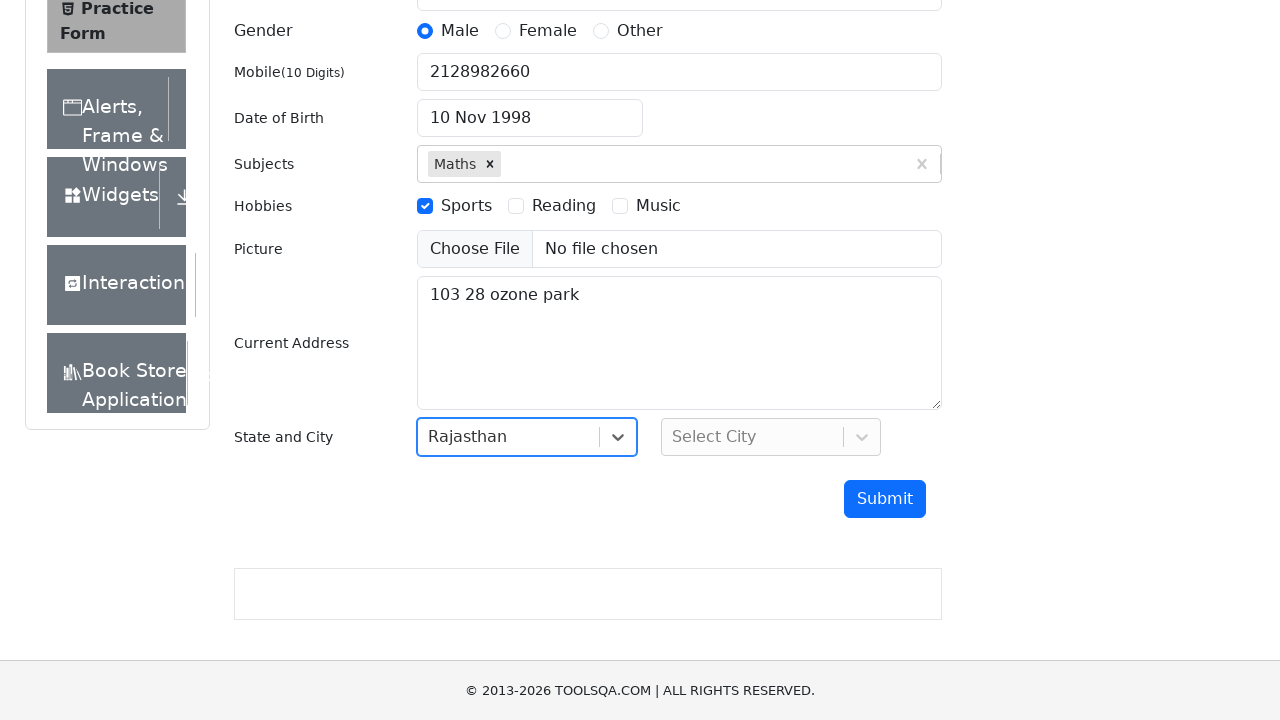

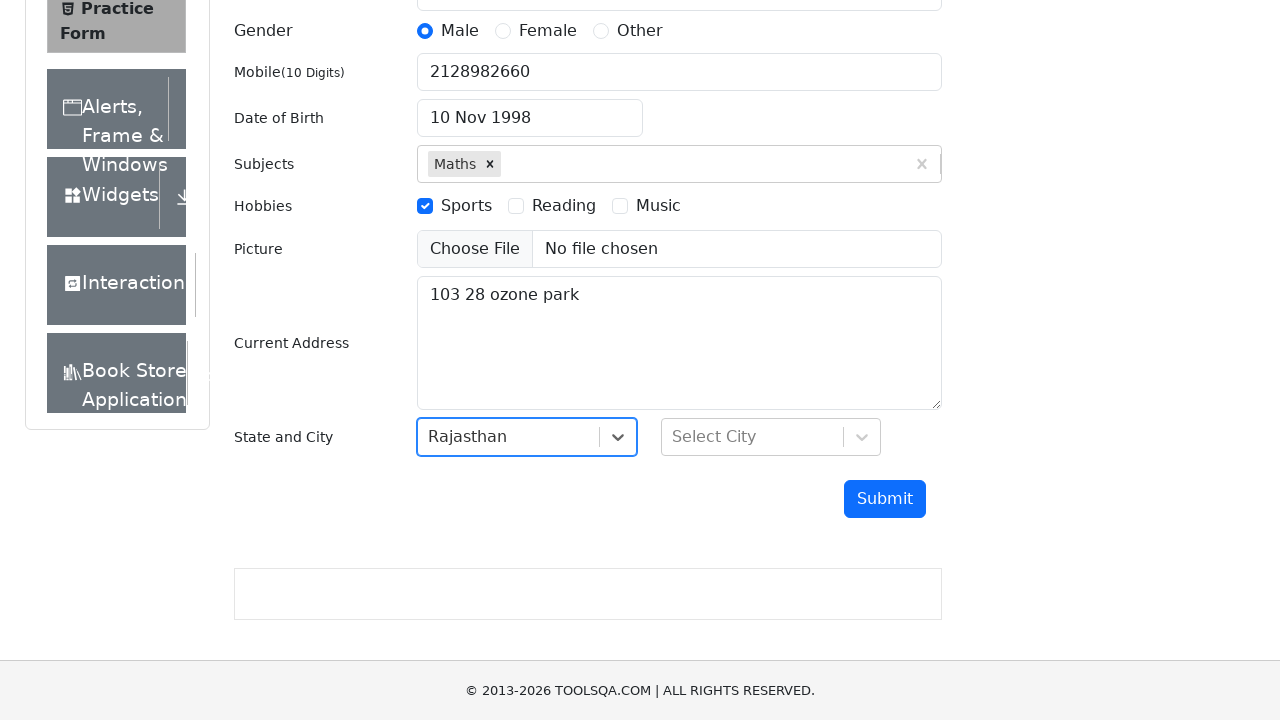